Fills out and submits a practice form with personal information including name, email, gender, and mobile number

Starting URL: https://demoqa.com/automation-practice-form

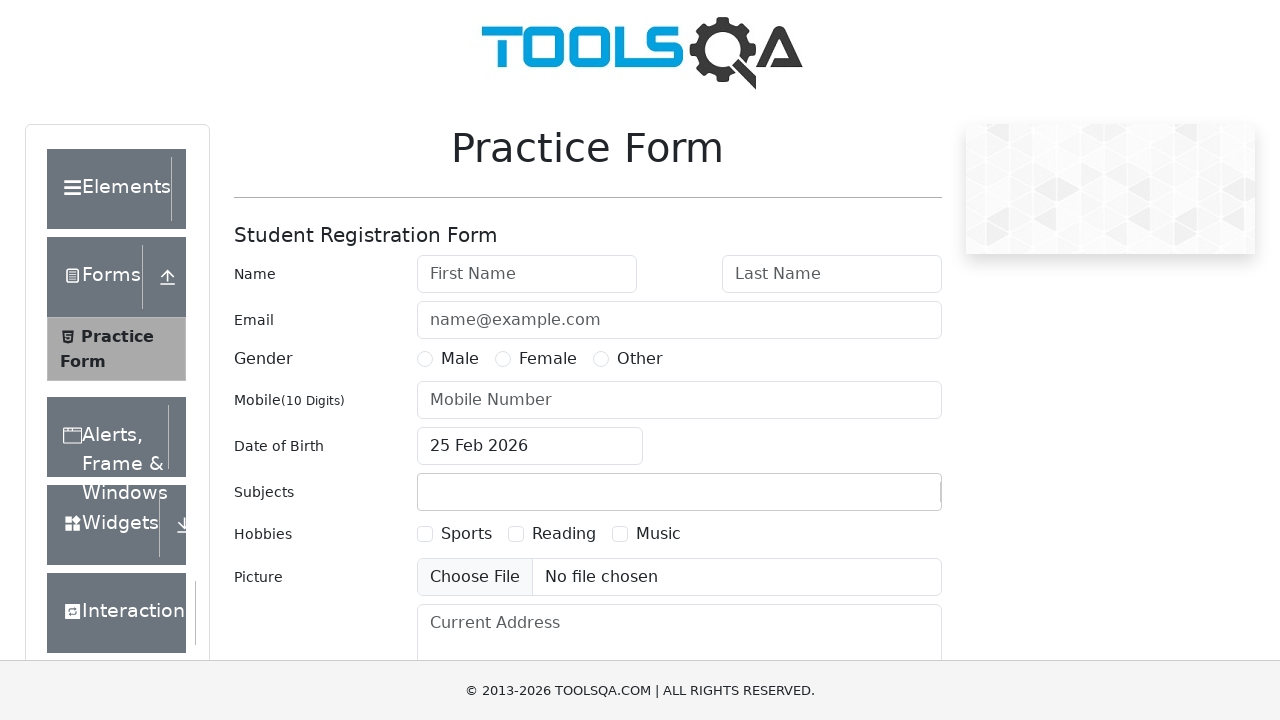

Filled first name field with 'John' on #firstName
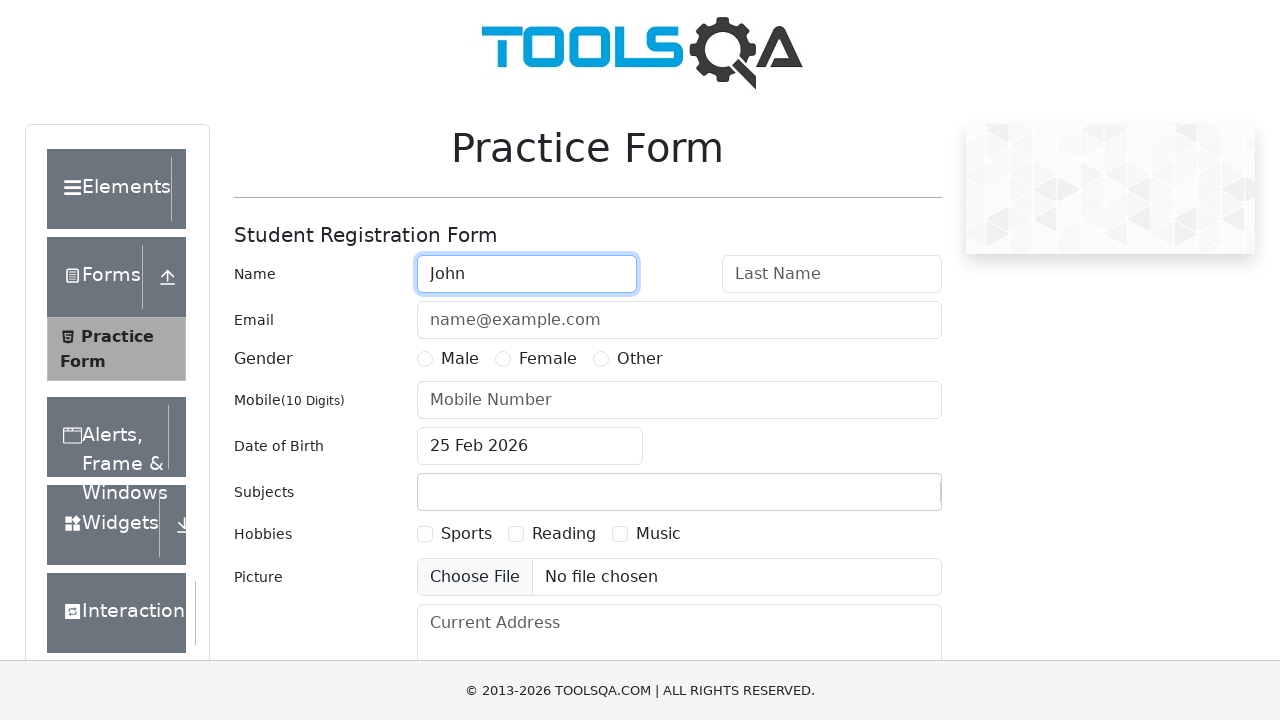

Filled last name field with 'Smith' on #lastName
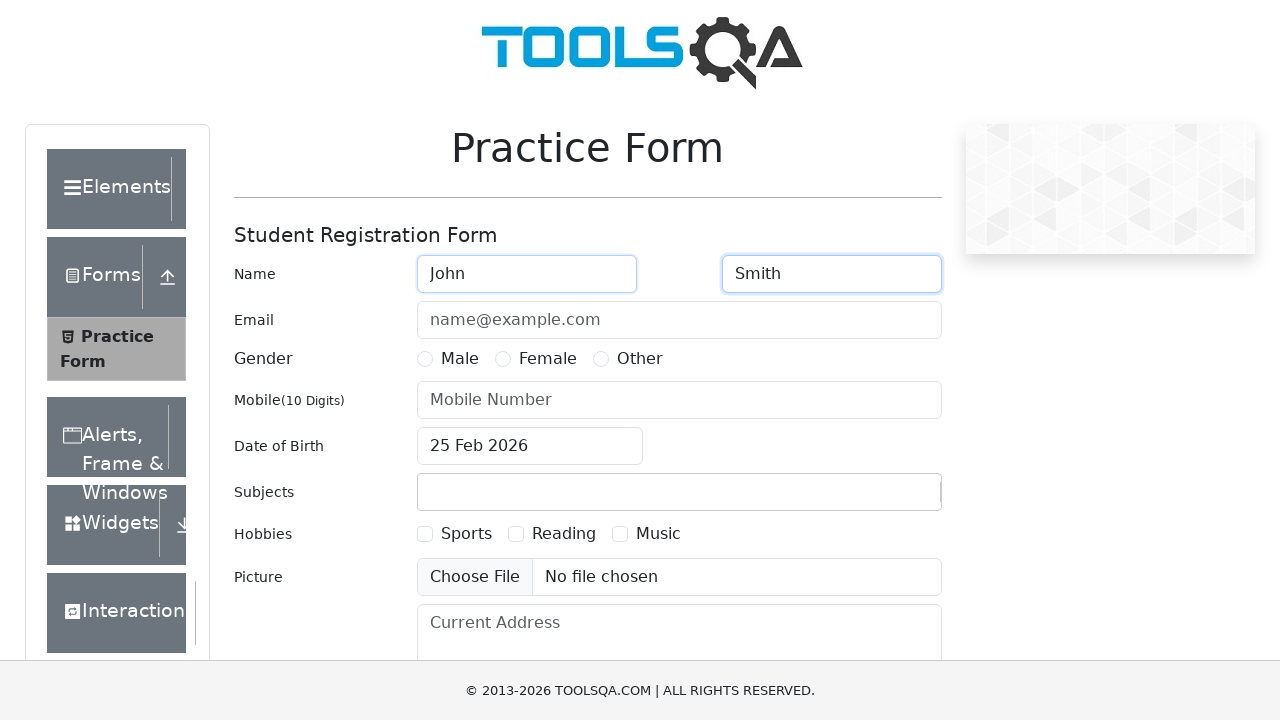

Filled email field with 'johnsmith@example.com' on #userEmail
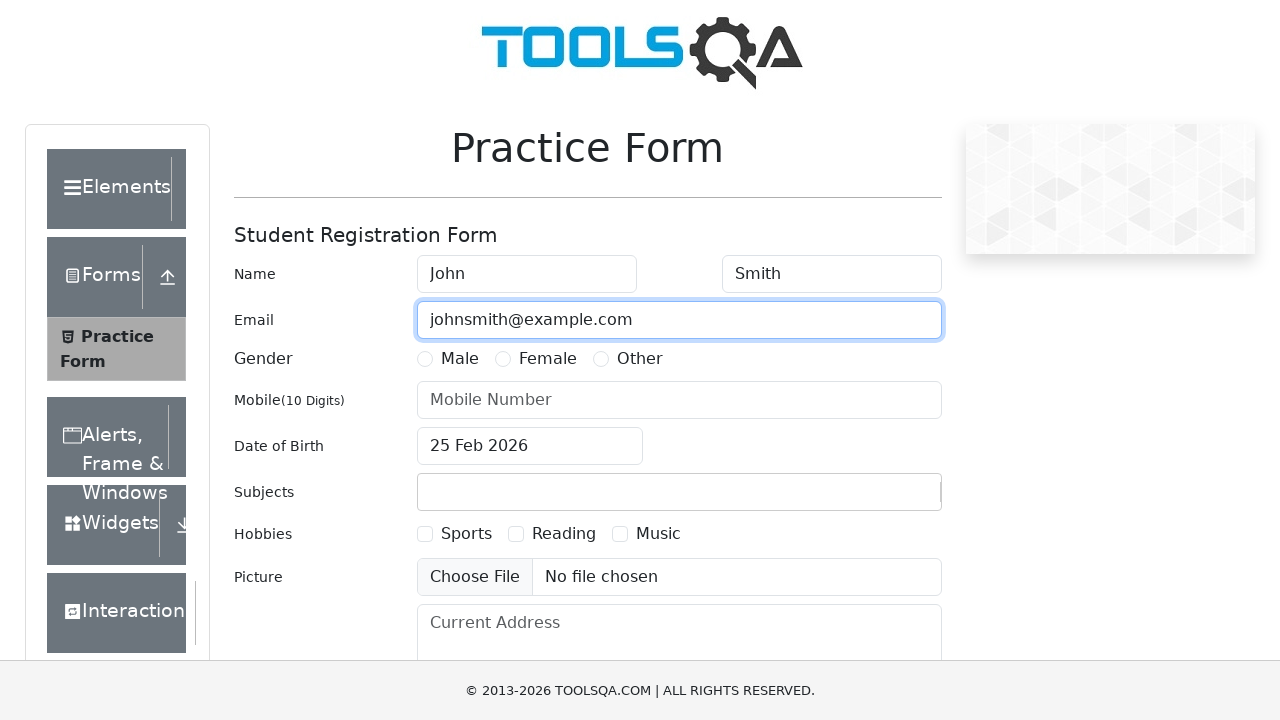

Selected gender radio button at (460, 359) on label[for='gender-radio-1']
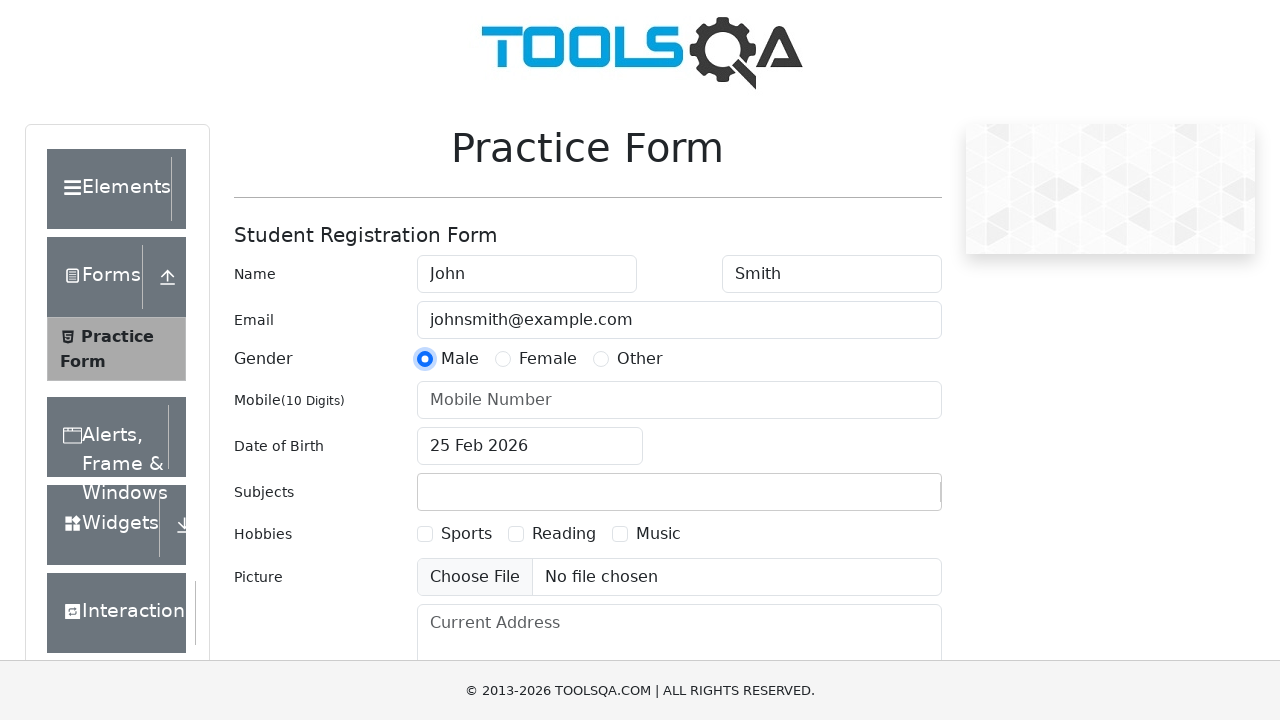

Filled mobile number field with '5551234567' on #userNumber
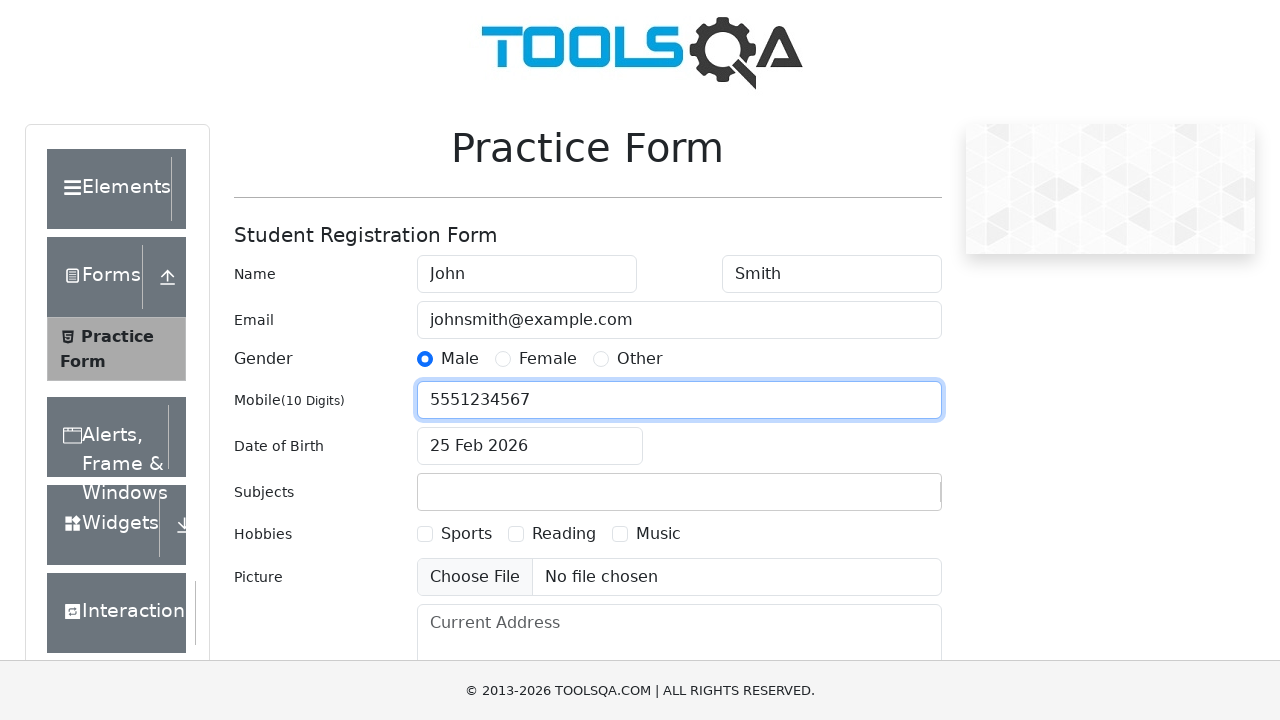

Clicked state dropdown to open selection at (527, 437) on #state
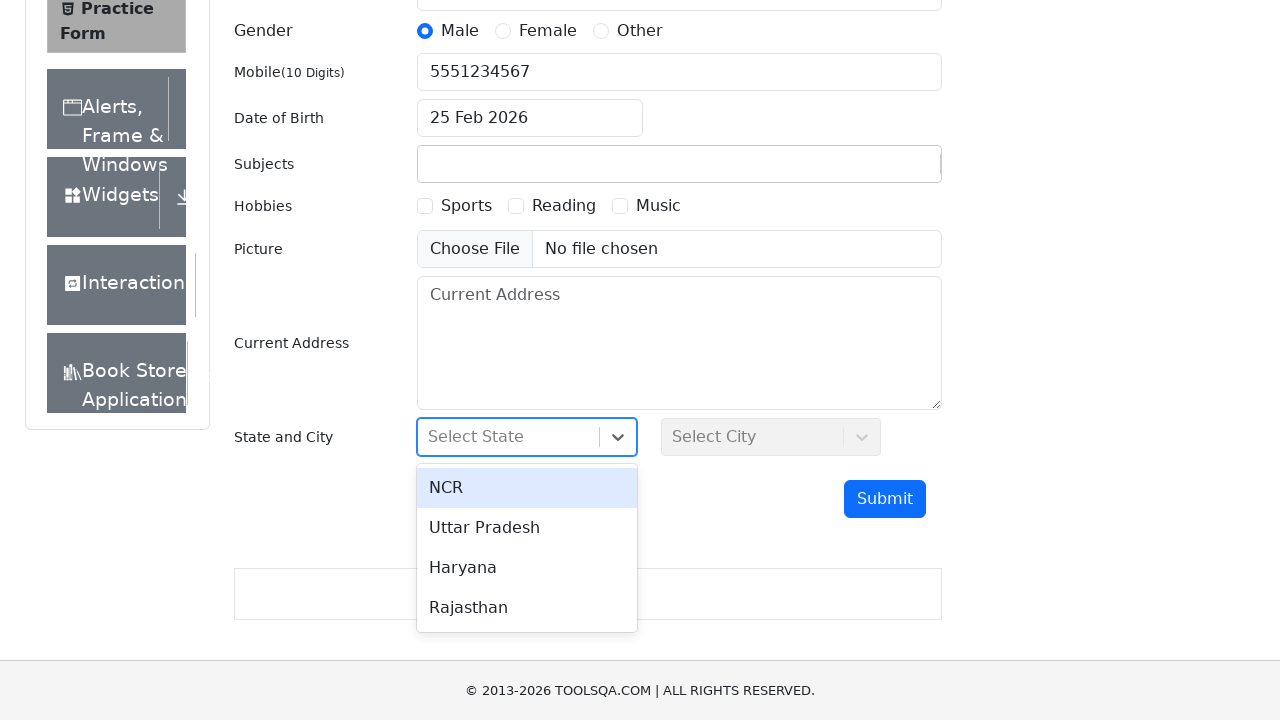

Scrolled to submit button
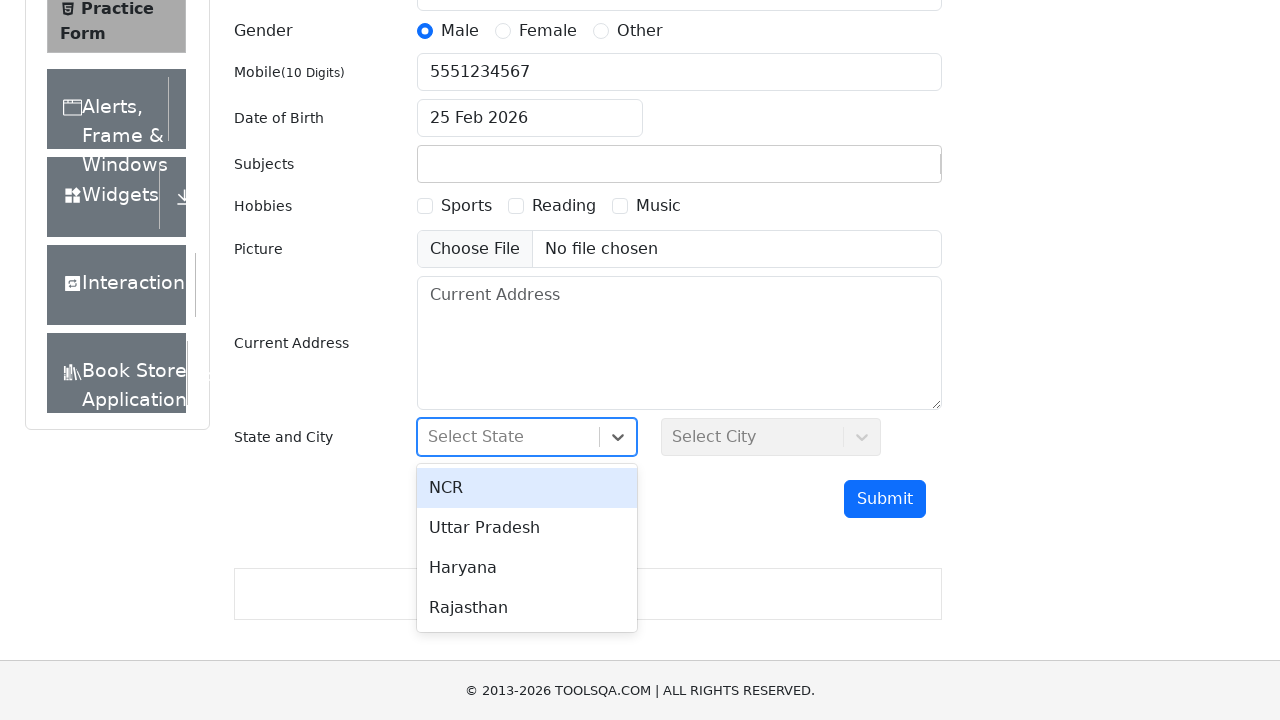

Clicked submit button to submit form at (885, 499) on #submit
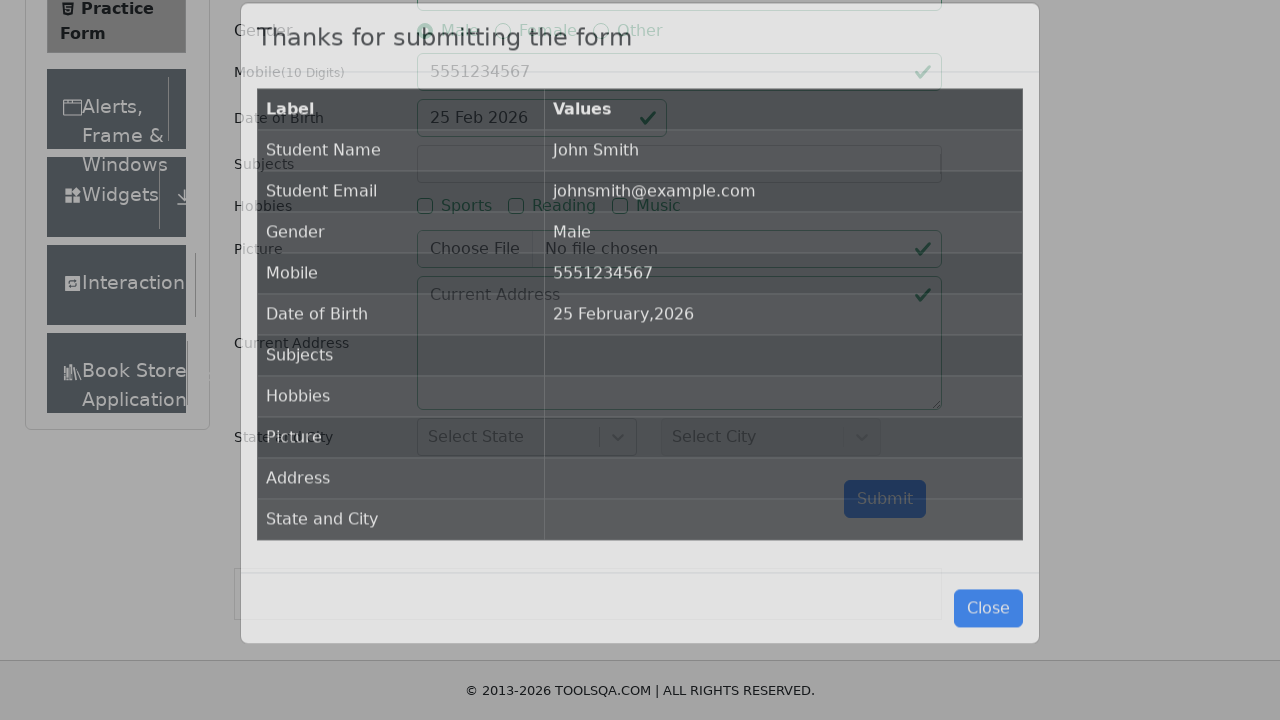

Form submission modal appeared with confirmation
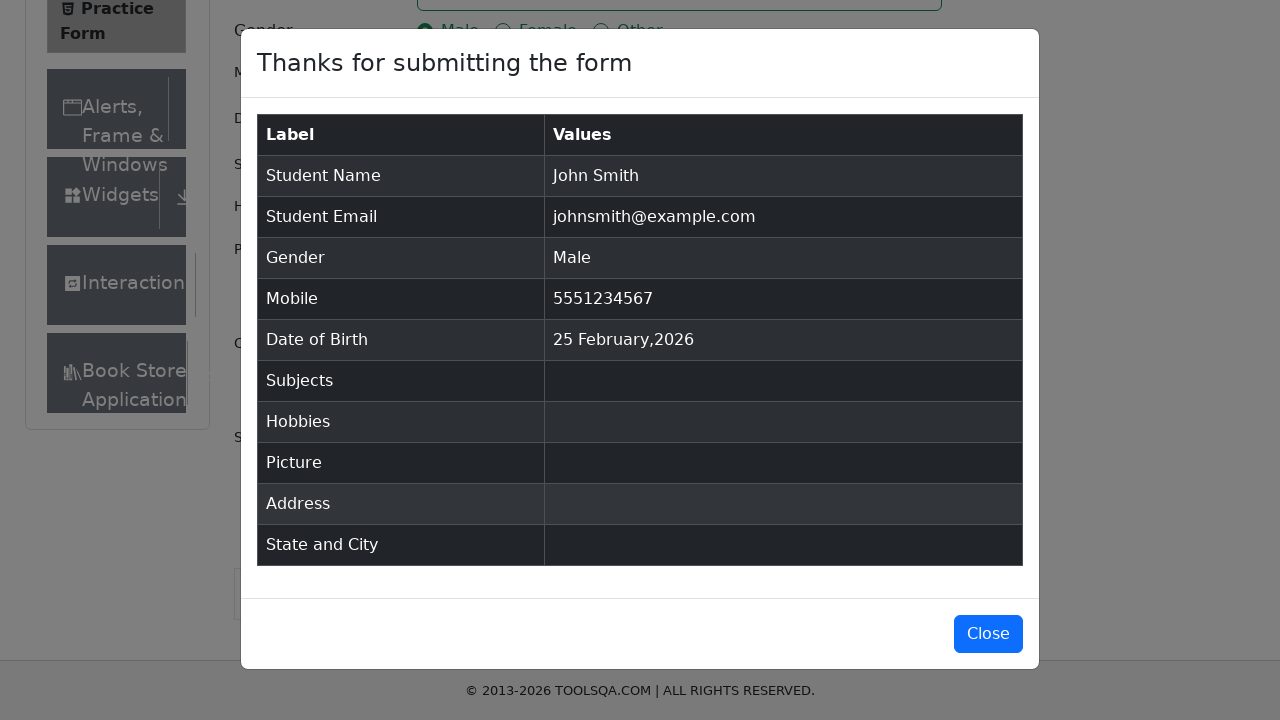

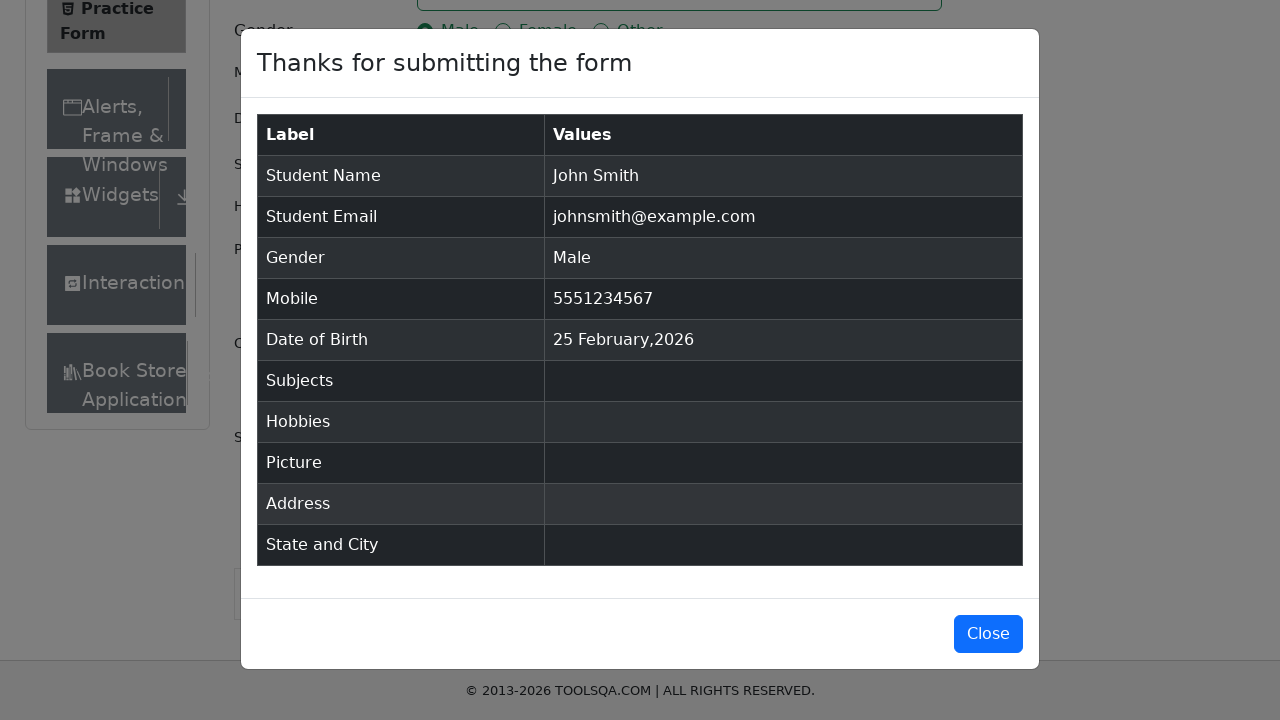